Tests dynamic element visibility by waiting for a button to become clickable after a delay and verifying its text content

Starting URL: https://demoqa.com/dynamic-properties

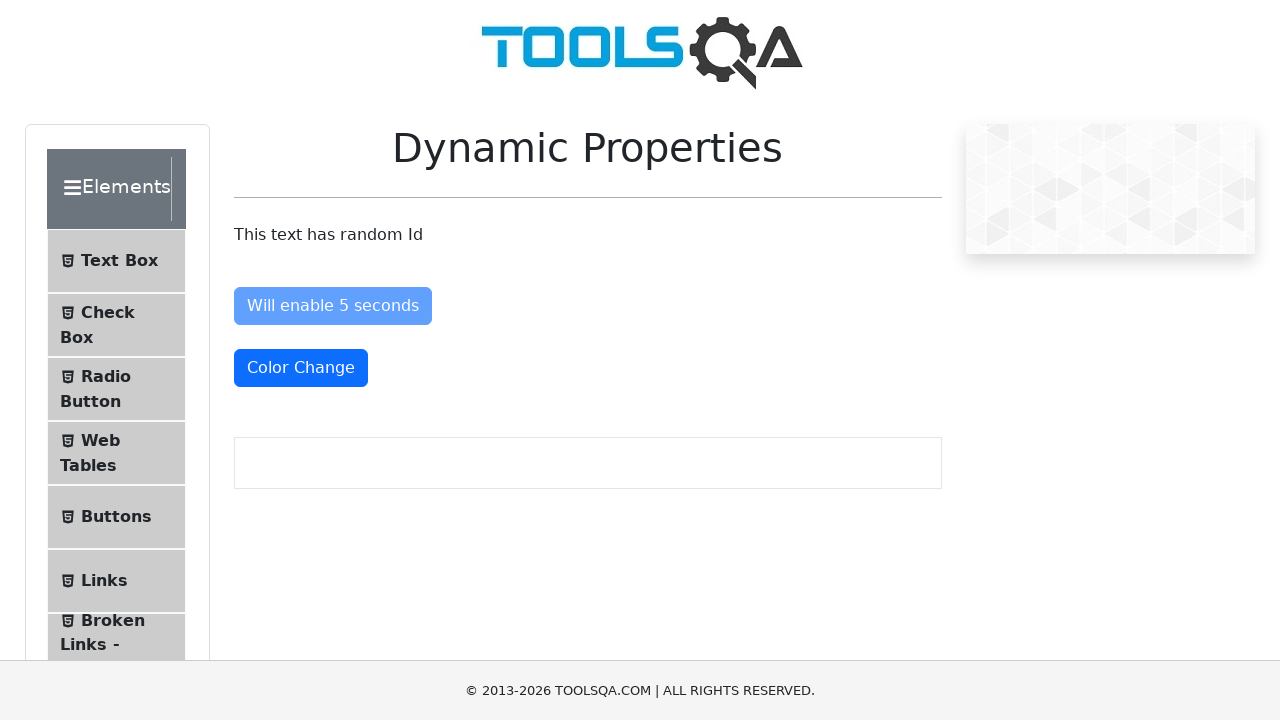

Waited for button with id 'visibleAfter' to become visible (appears after 5 seconds)
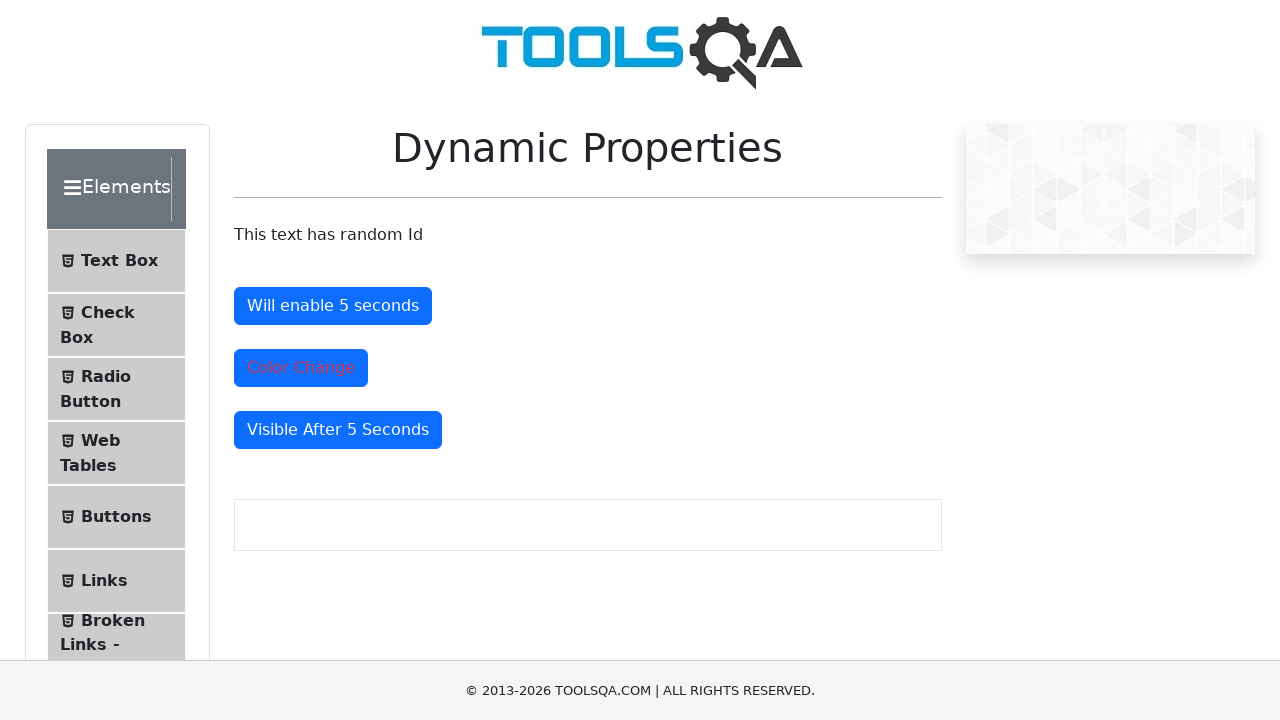

Verified button text content is 'Visible After 5 Seconds'
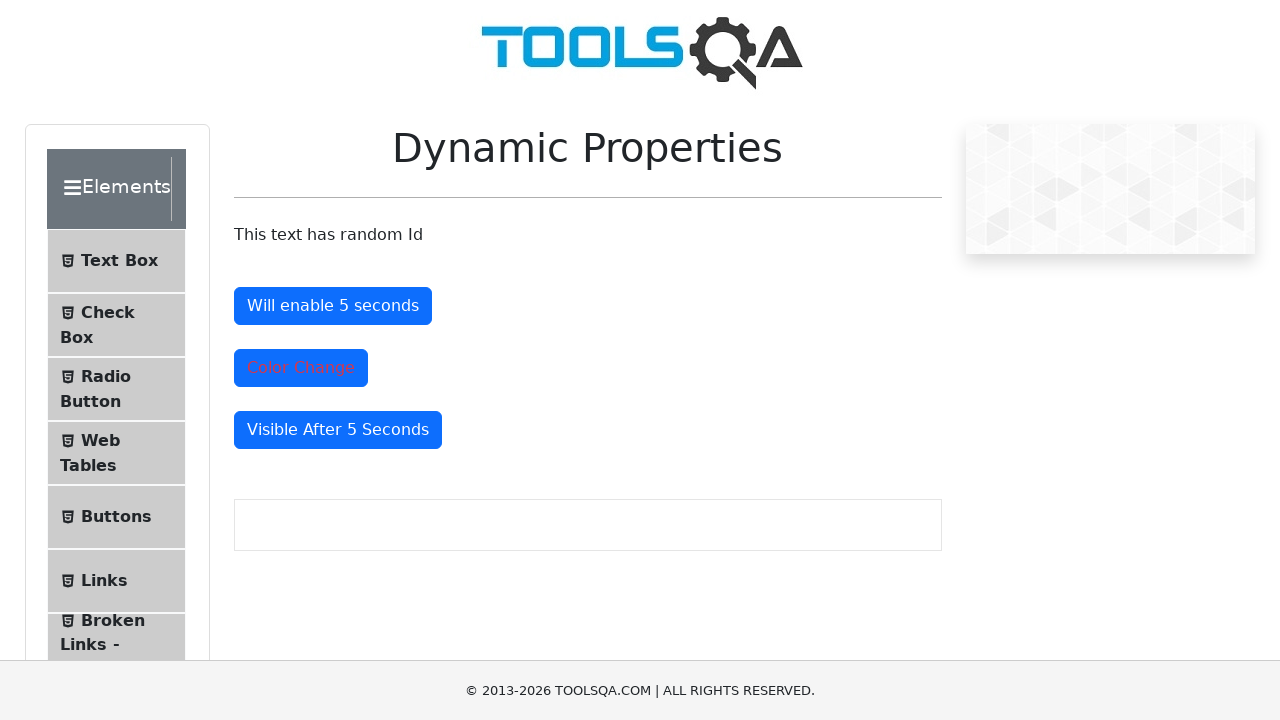

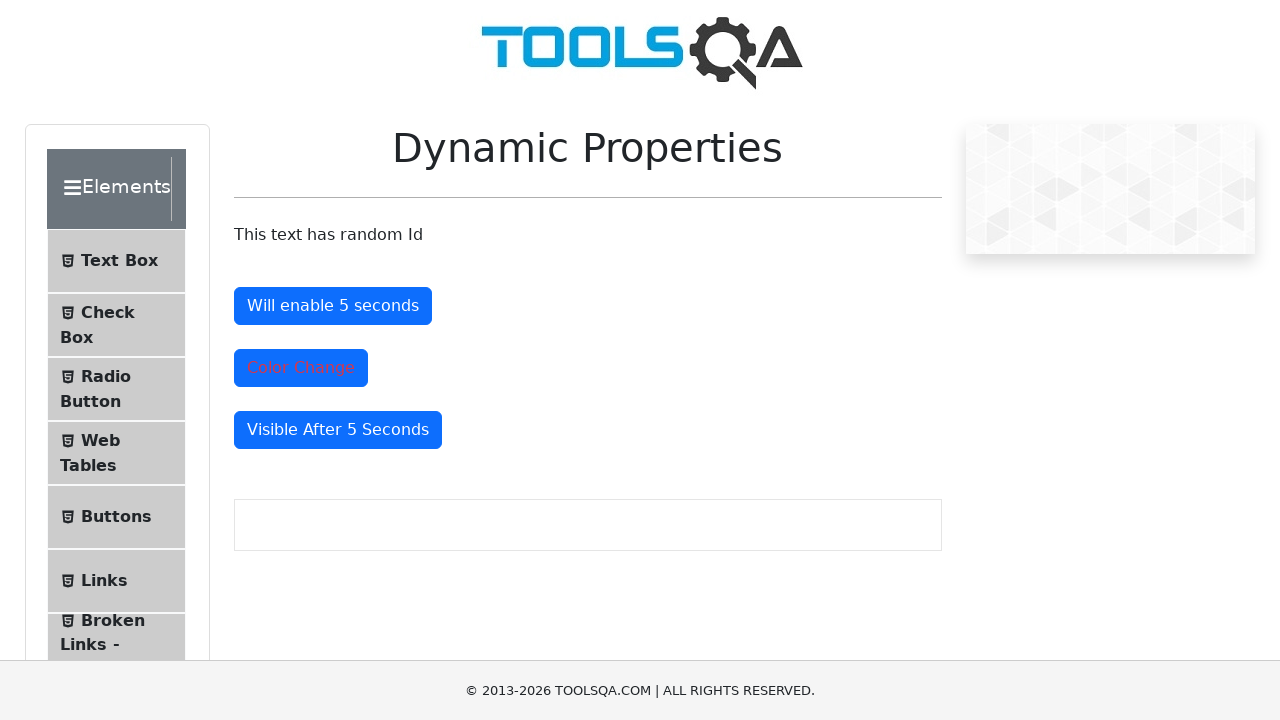